Tests dropdown selection functionality on the erail.in website by selecting different quota options using various selection methods

Starting URL: https://erail.in/

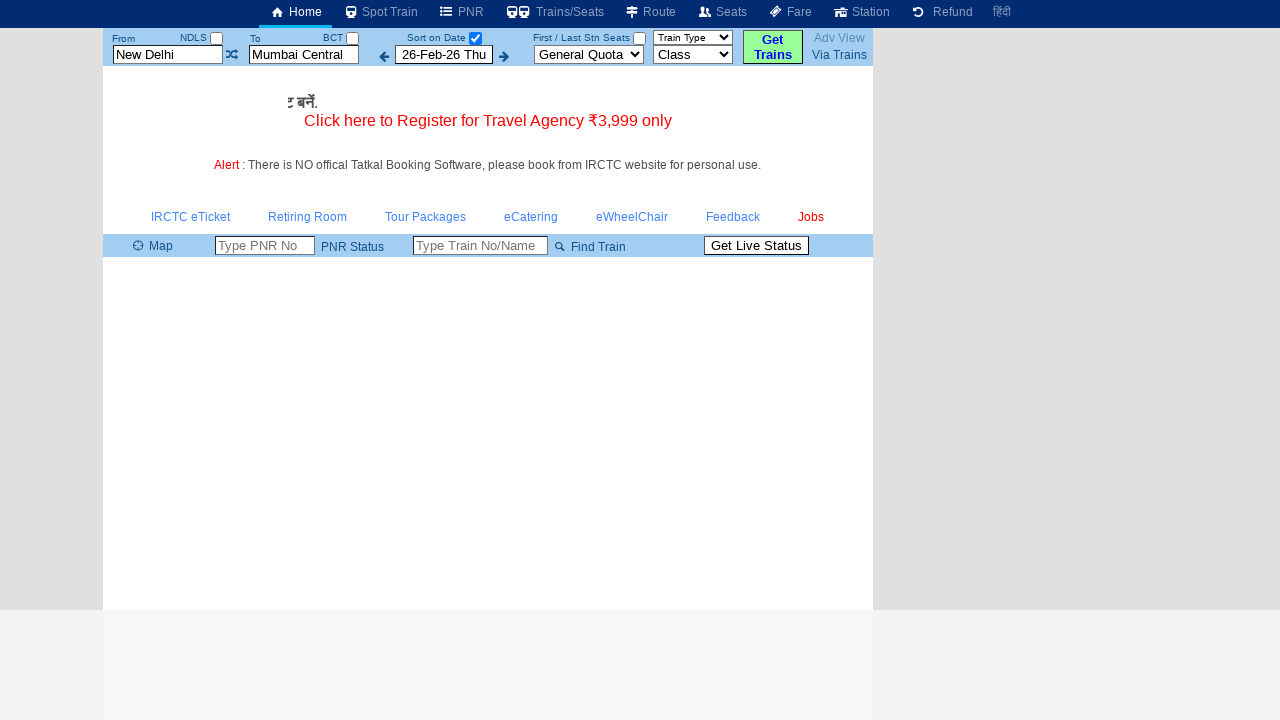

Located quota dropdown element with ID 'cmbQuota'
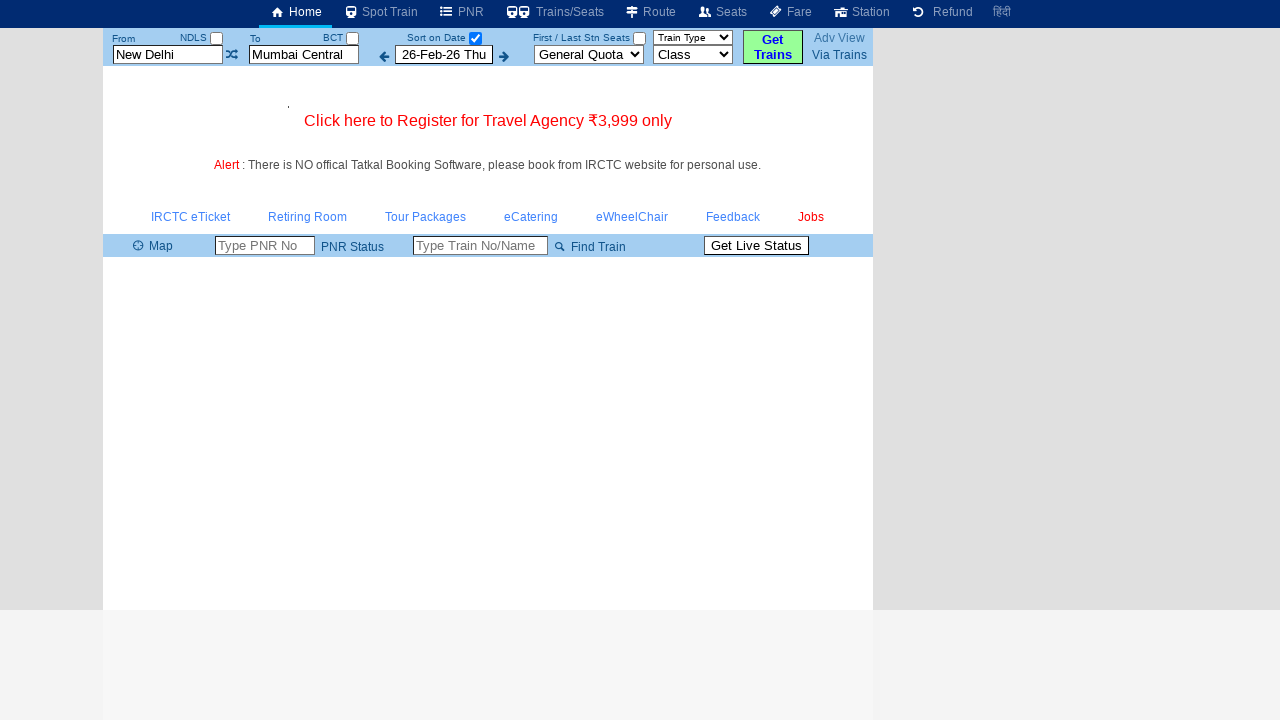

Selected 'Defence' option from quota dropdown using visible text on select#cmbQuota
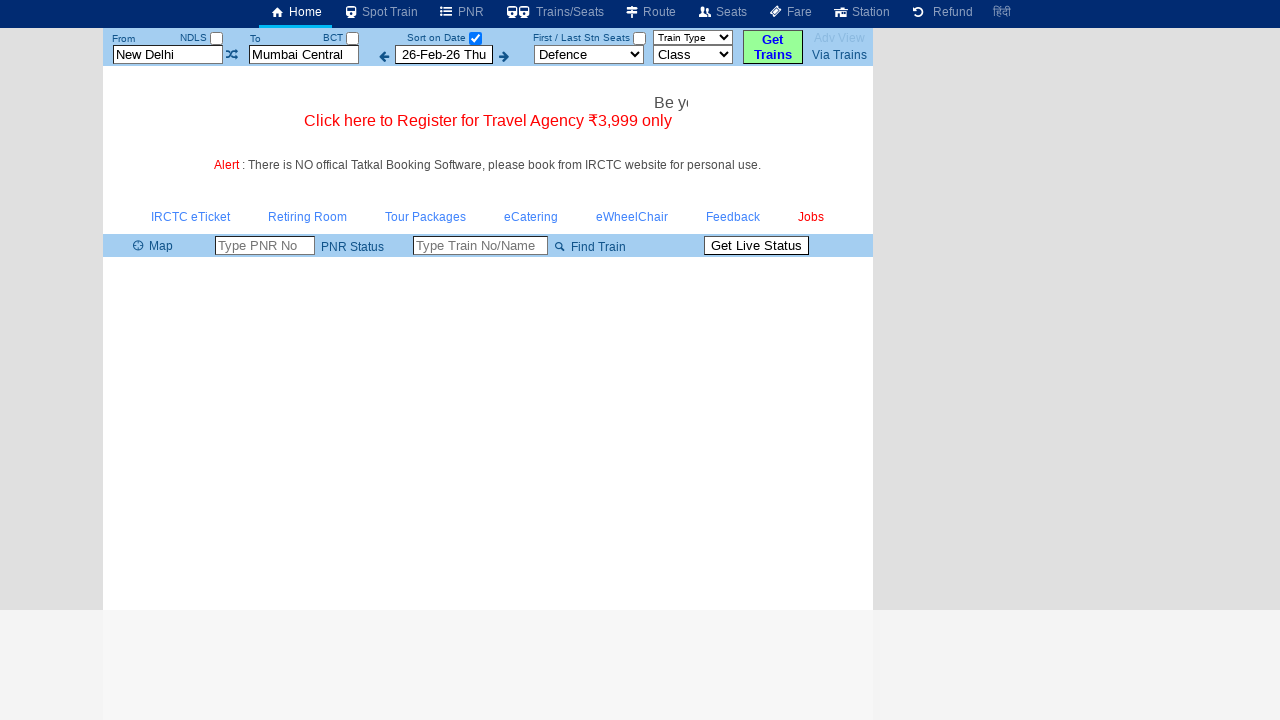

Selected quota dropdown option at index 2 on select#cmbQuota
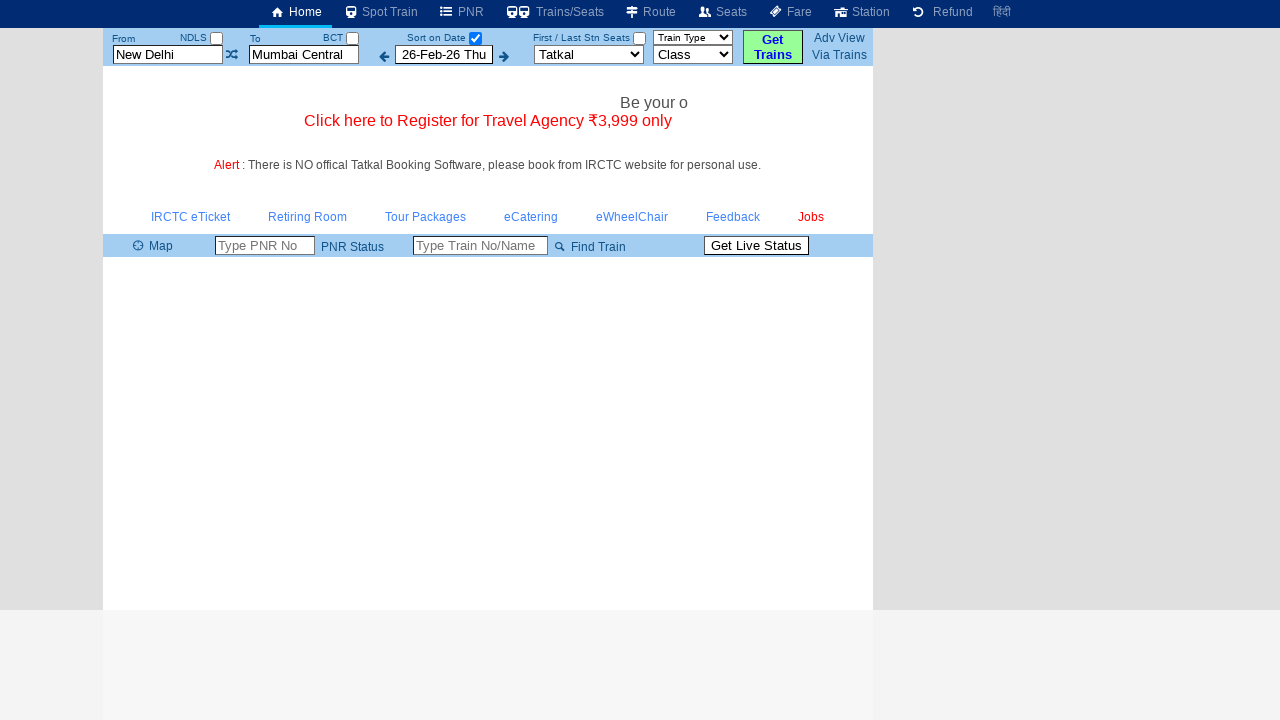

Selected option with value 'FT' from quota dropdown on select#cmbQuota
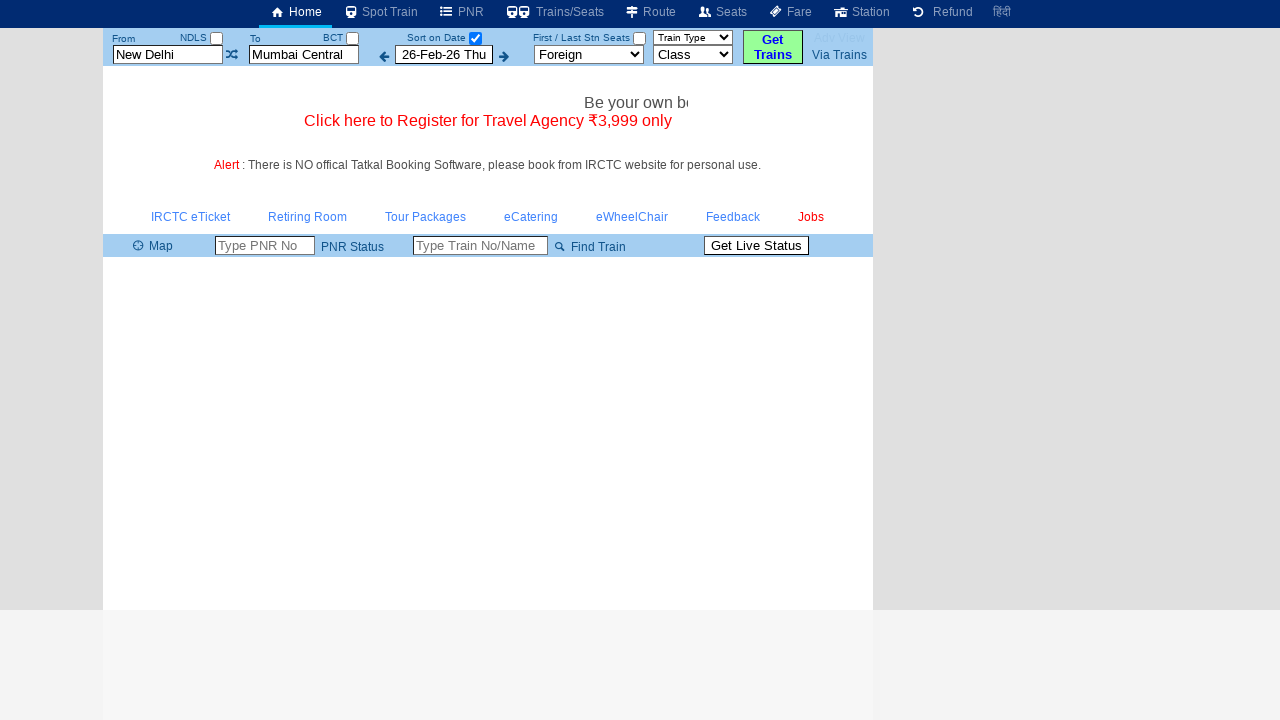

Retrieved currently selected option text: 'Foreign'
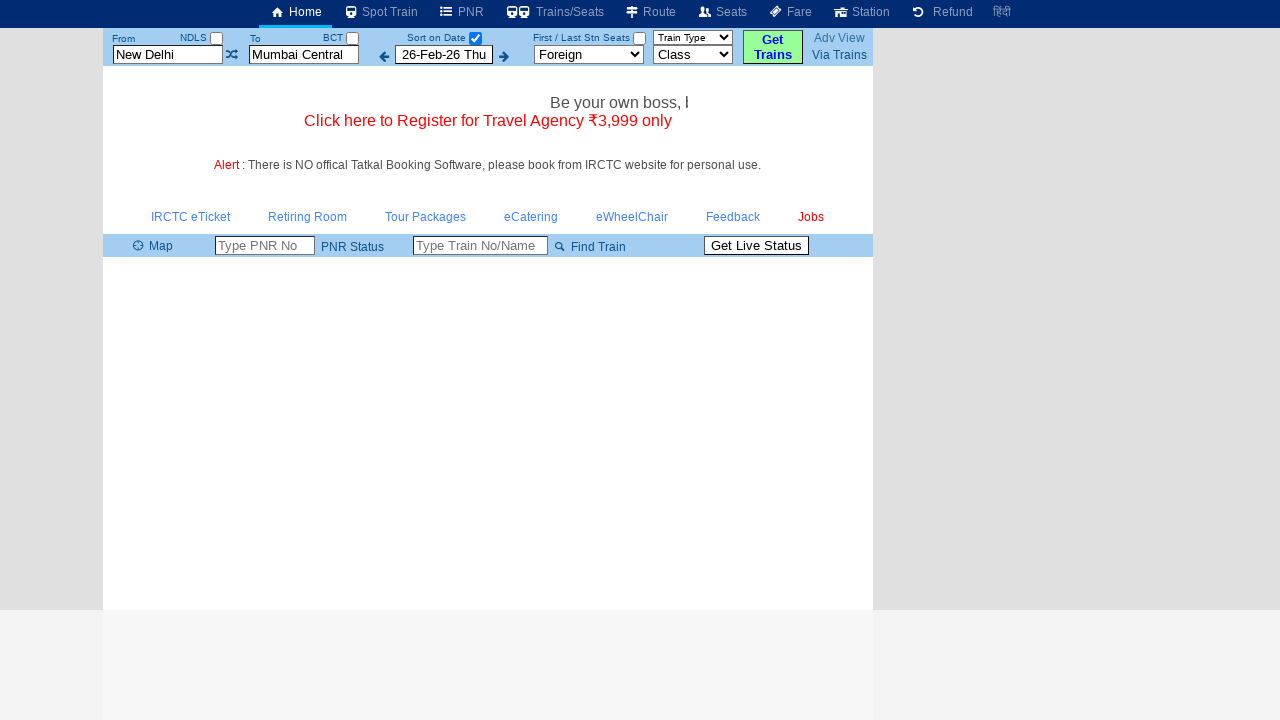

Retrieved all quota dropdown options (total: 12)
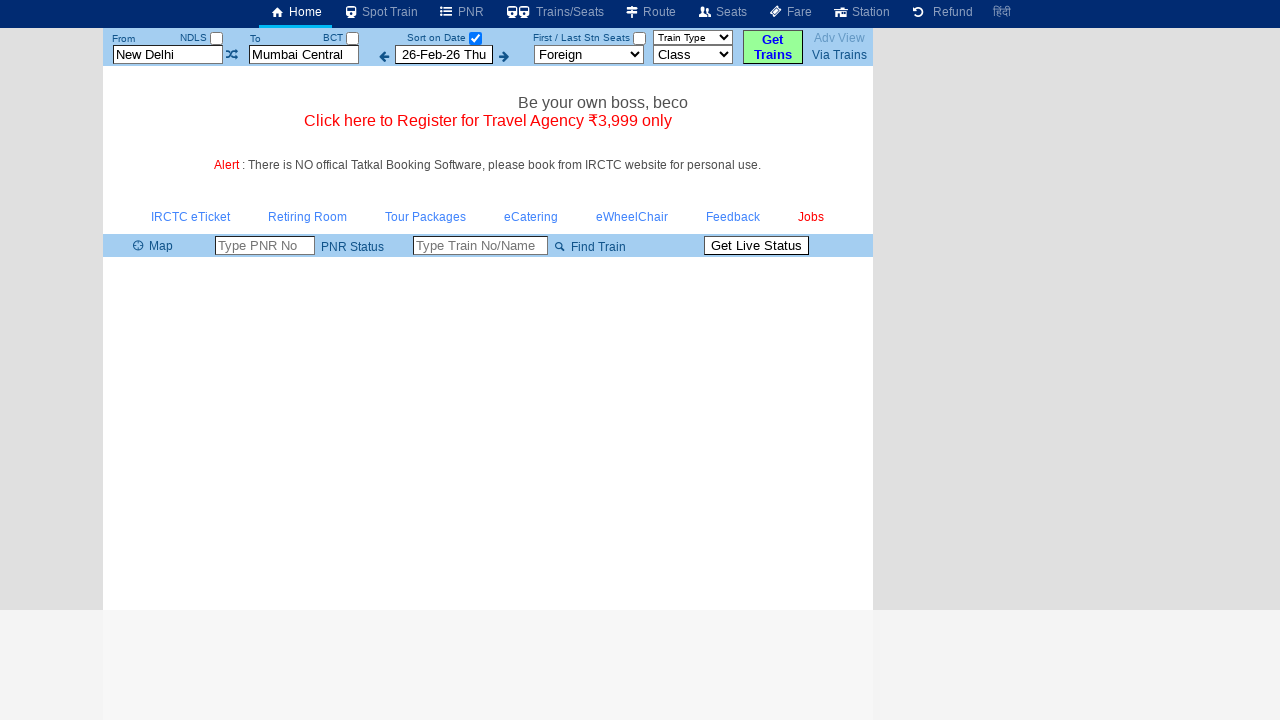

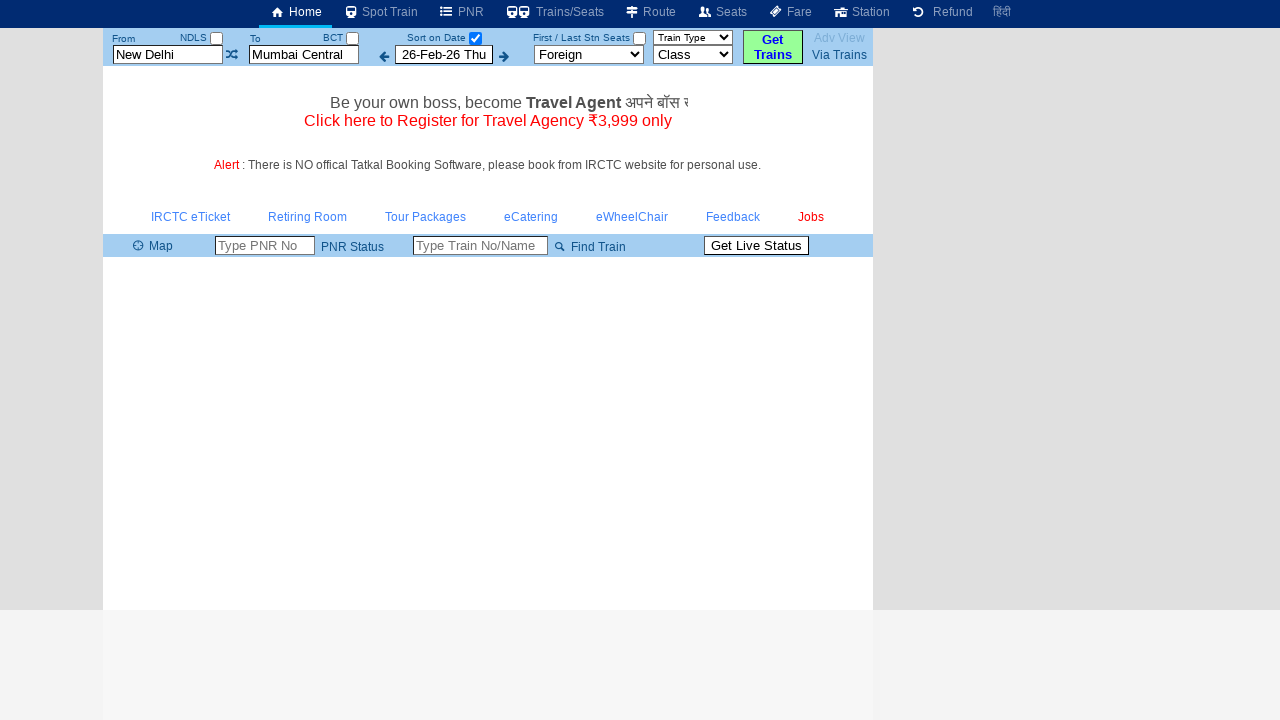